Tests drag and drop functionality by dragging element from column A to column B

Starting URL: https://the-internet.herokuapp.com/

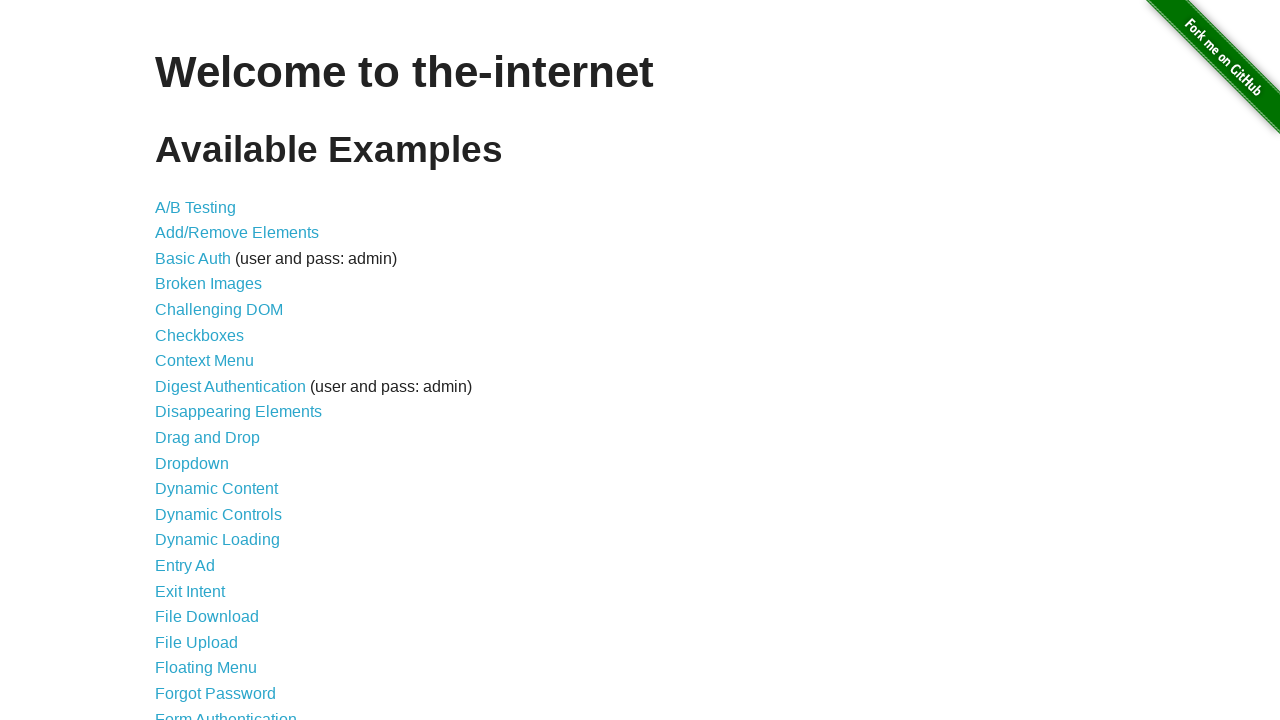

Clicked on Drag and Drop link at (208, 438) on a[href='/drag_and_drop']
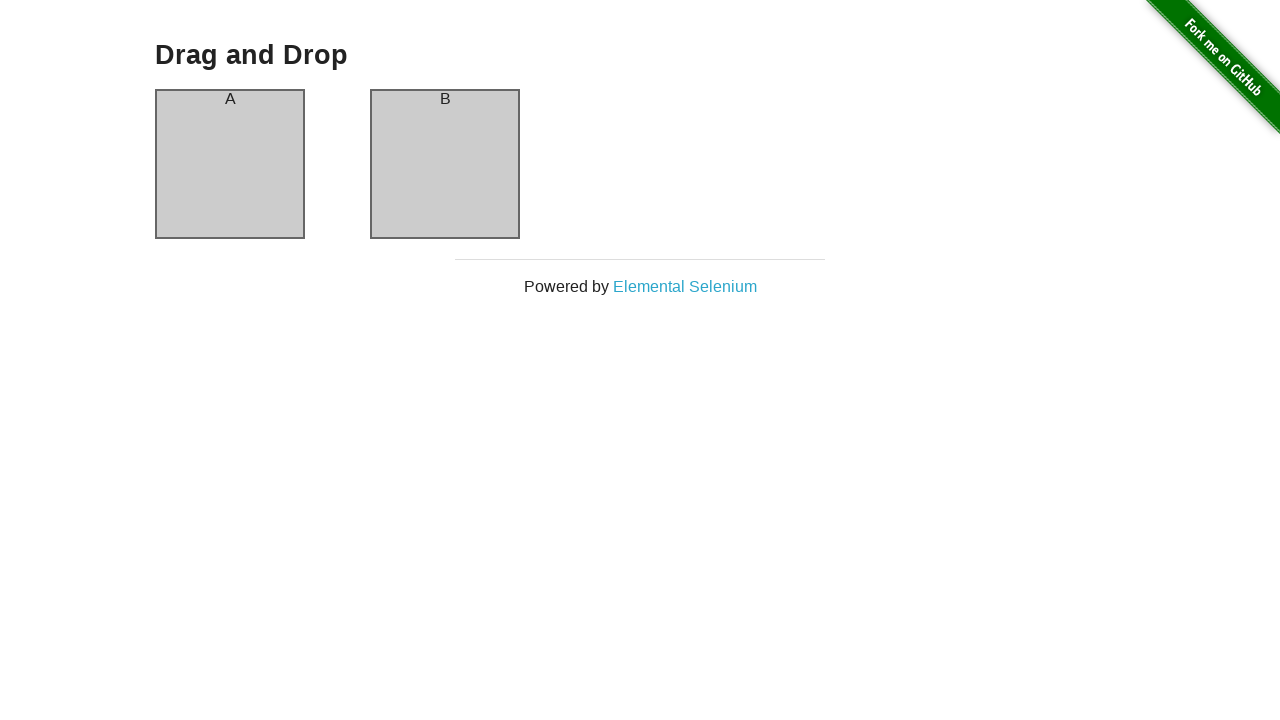

Drag and drop elements loaded (column-a selector found)
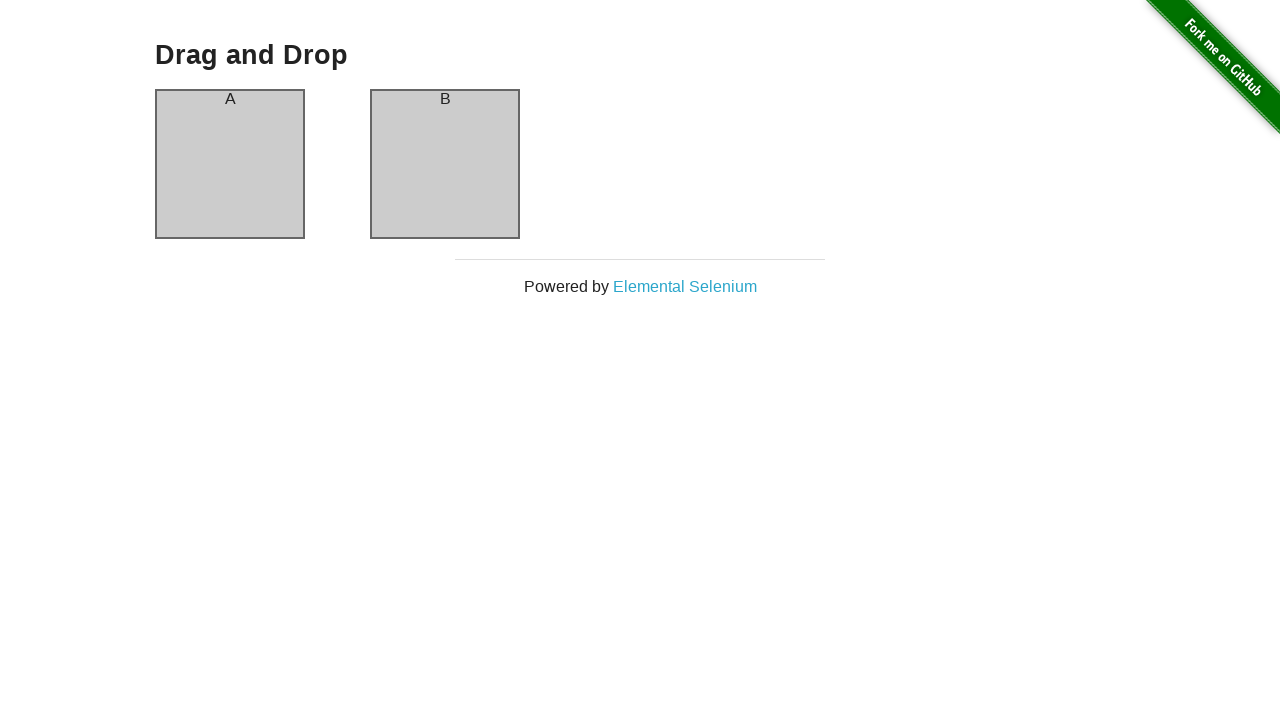

Dragged element from column A to column B at (445, 164)
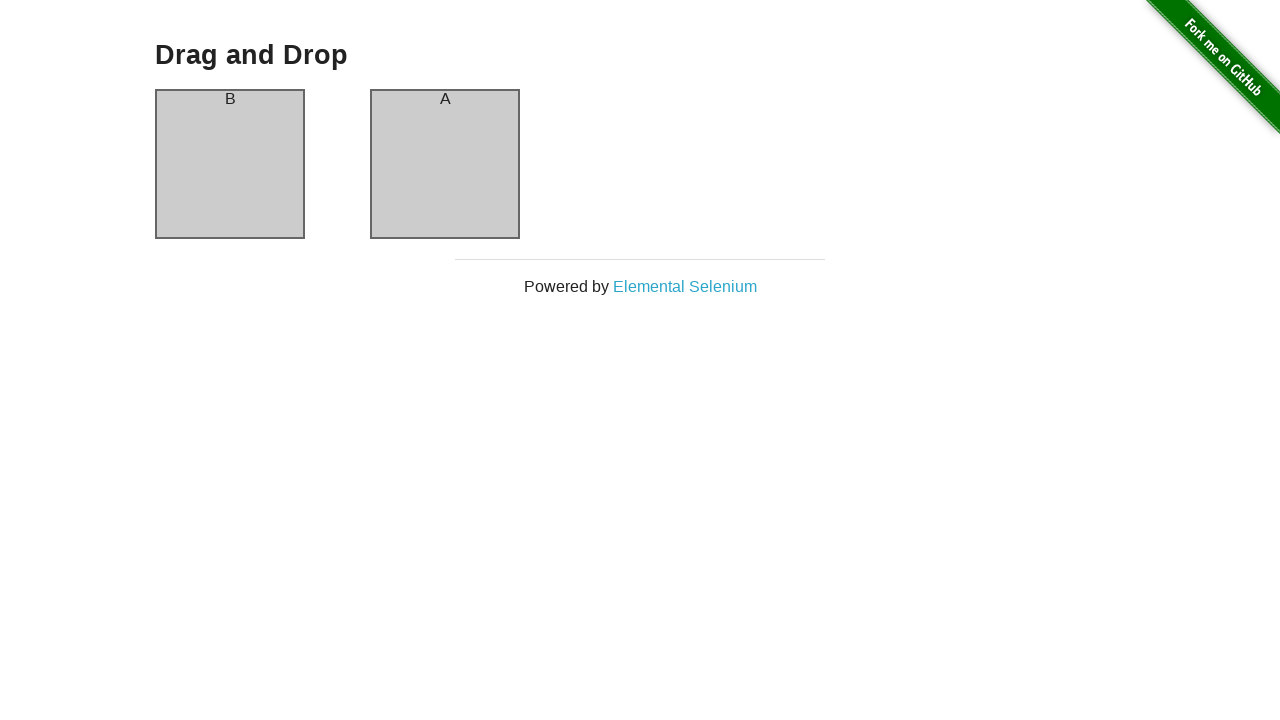

Navigated back to homepage
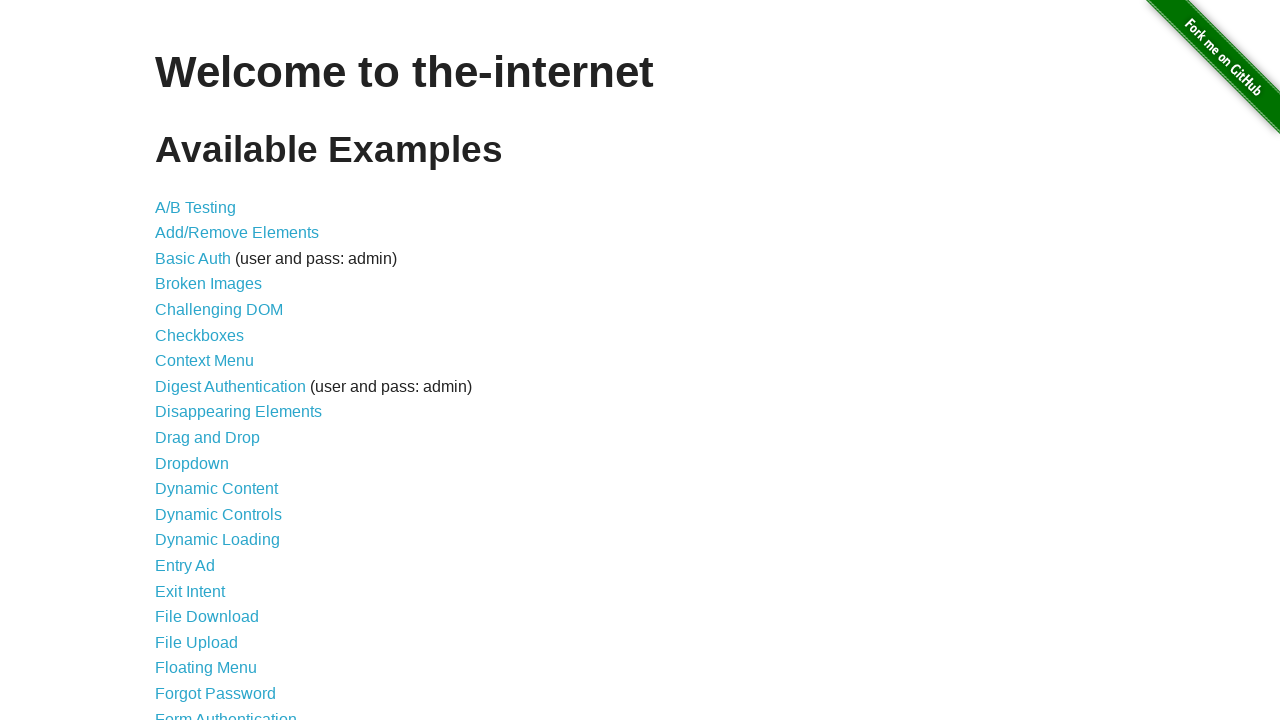

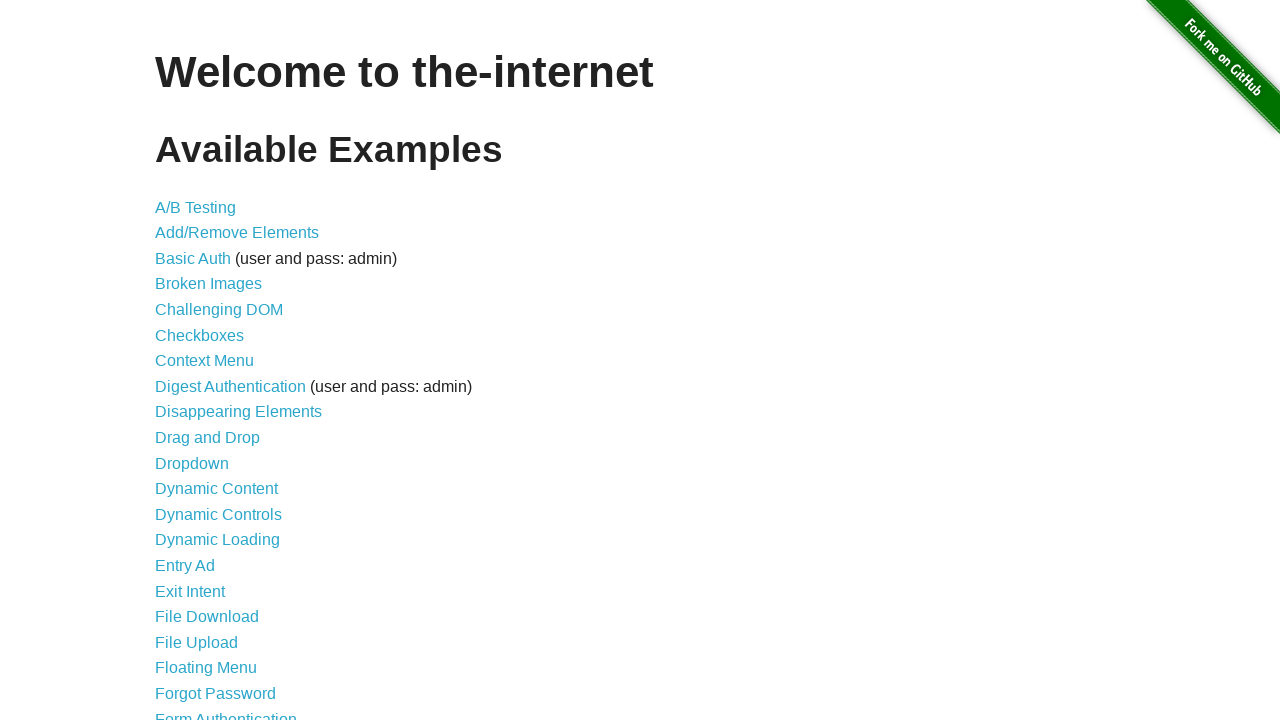